Tests scrolling to an element using JavaScript scrollIntoView and then filling an input field with text

Starting URL: https://rahulshettyacademy.com/AutomationPractice/

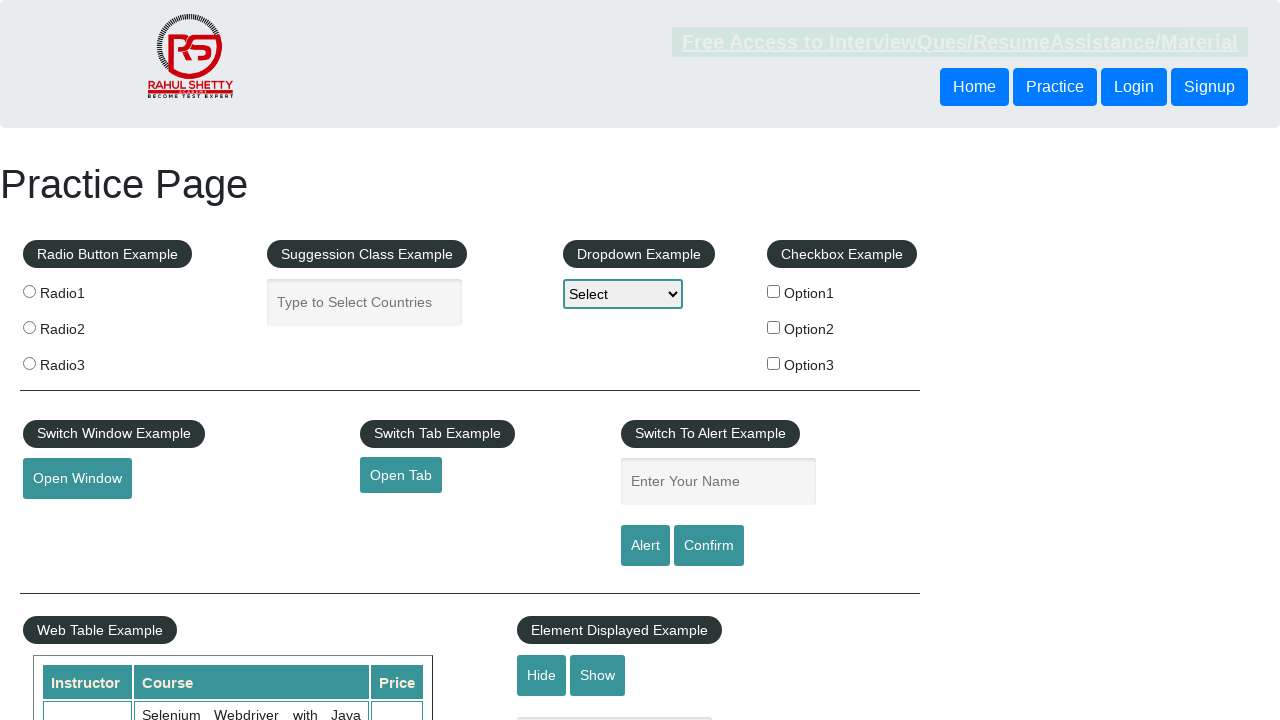

Located the input field with name 'show-hide'
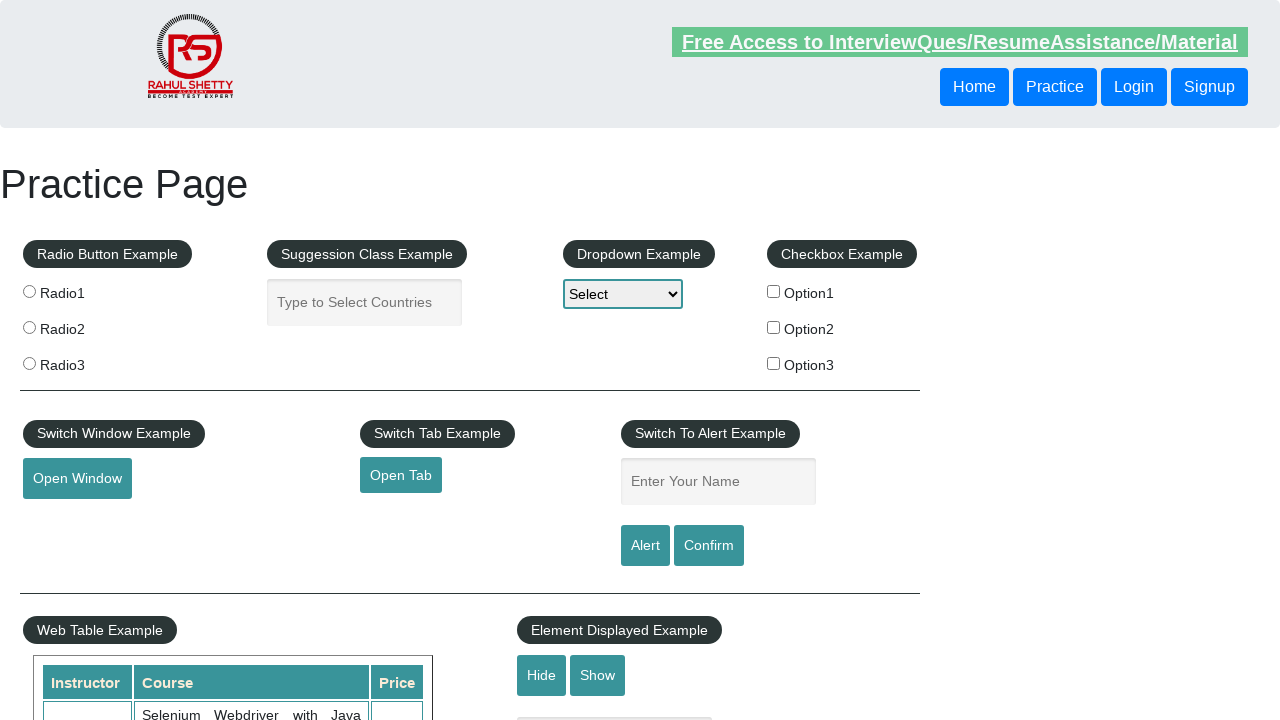

Scrolled the input field into view using scrollIntoView
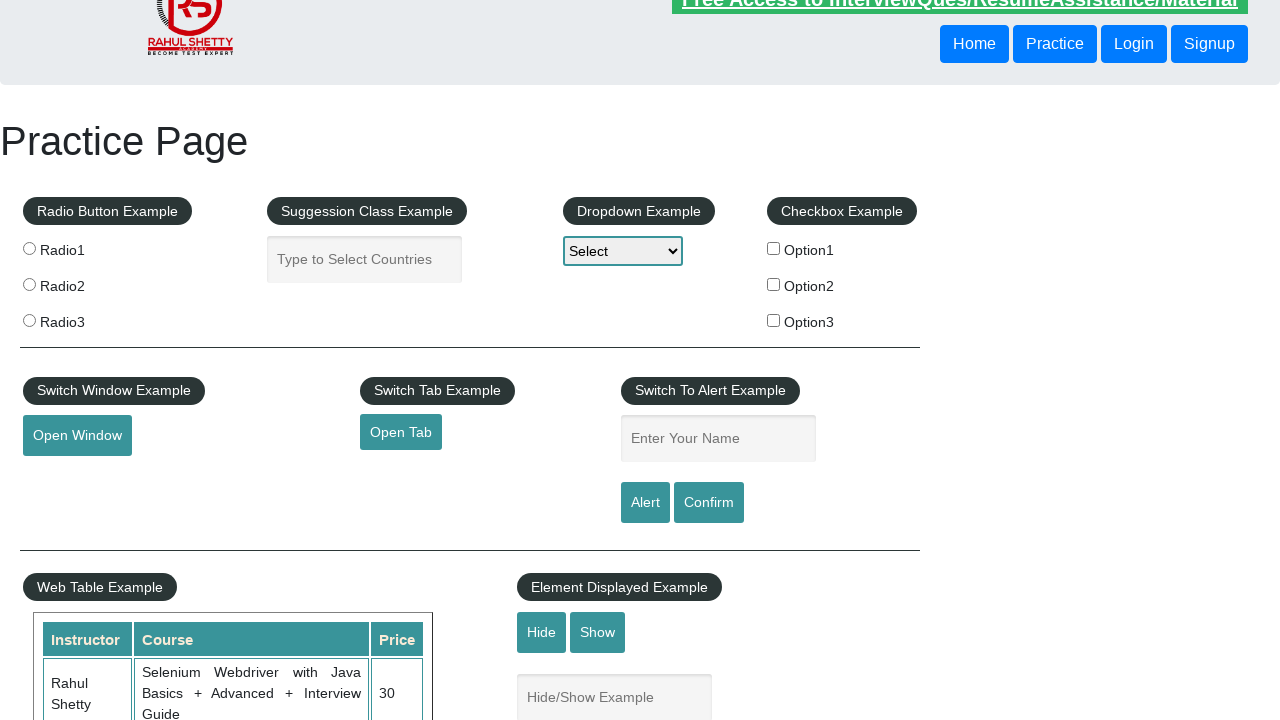

Filled the input field with text 'Good Evening' on input[name='show-hide']
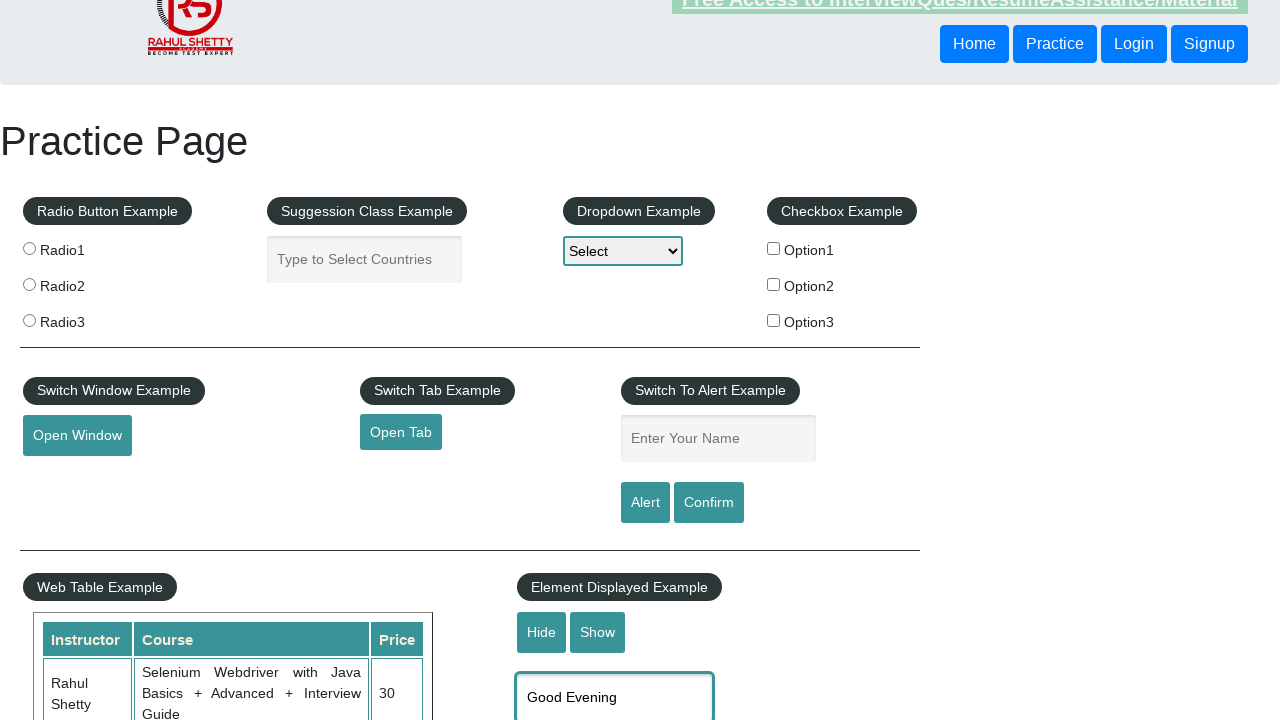

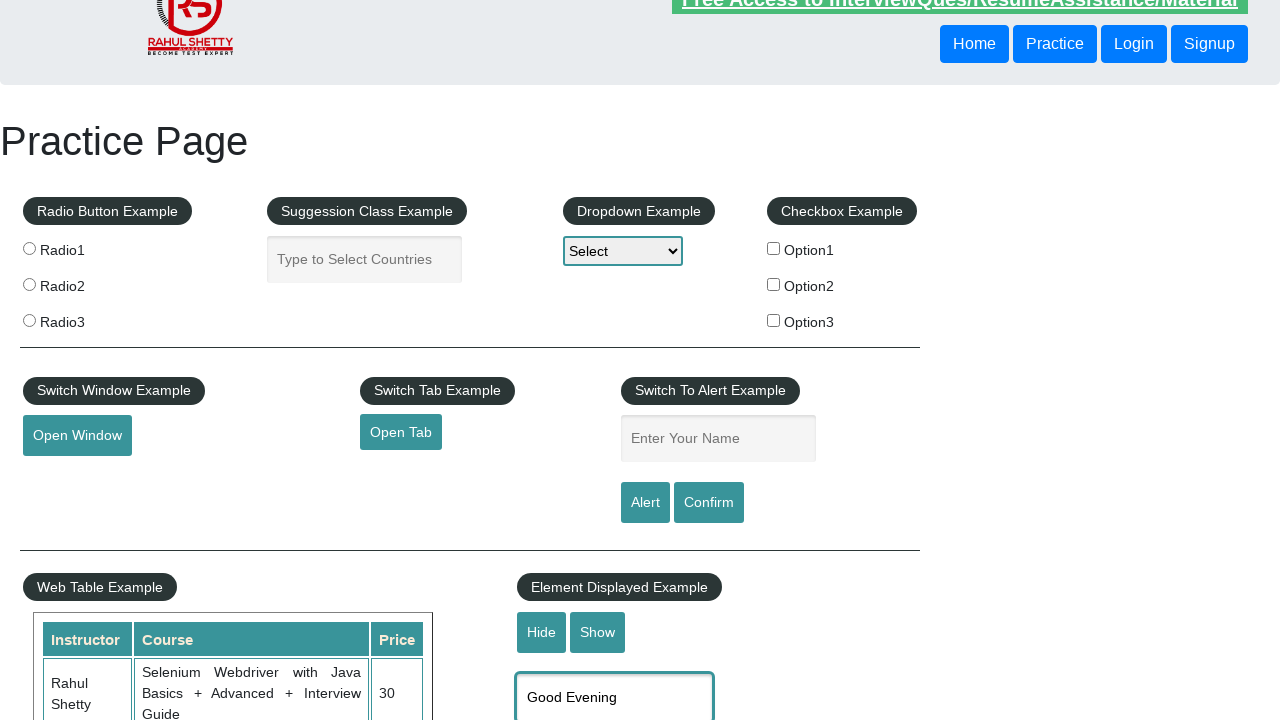